Tests selecting a country (India) from a dropdown menu on a demo site to verify single-select listbox functionality

Starting URL: https://www.globalsqa.com/demo-site/select-dropdown-menu/

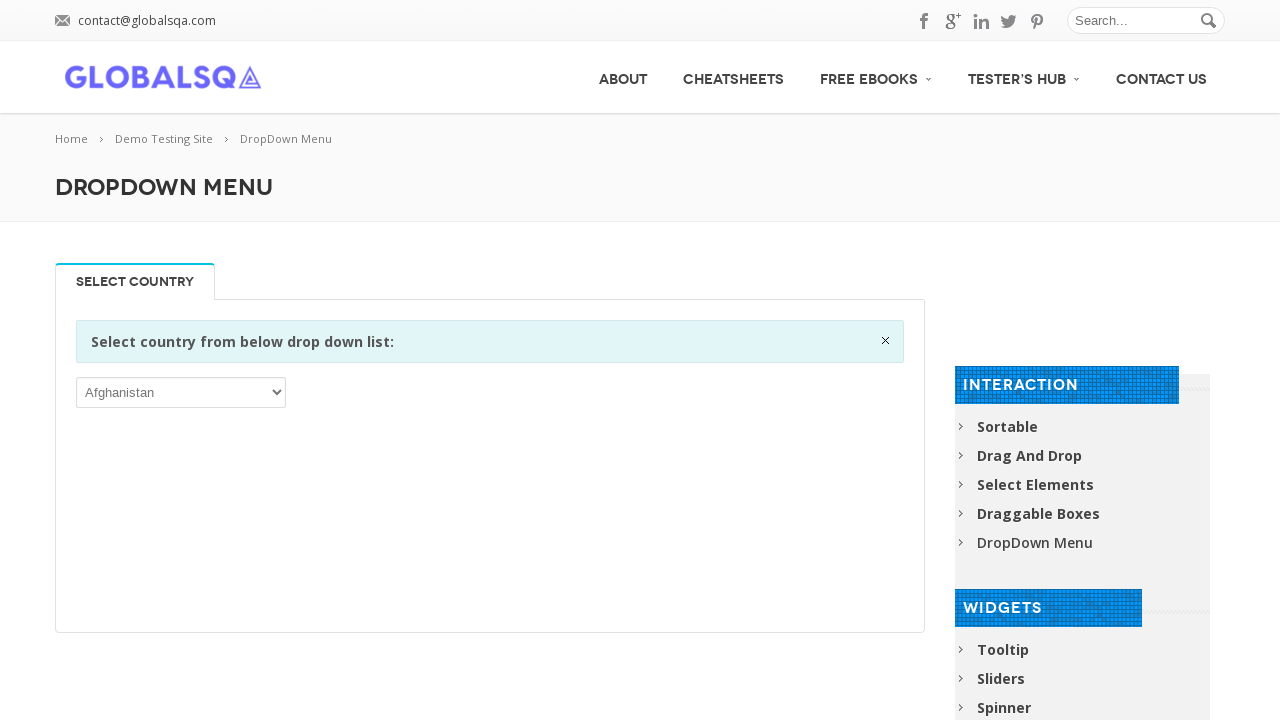

Waited for select dropdown to be visible
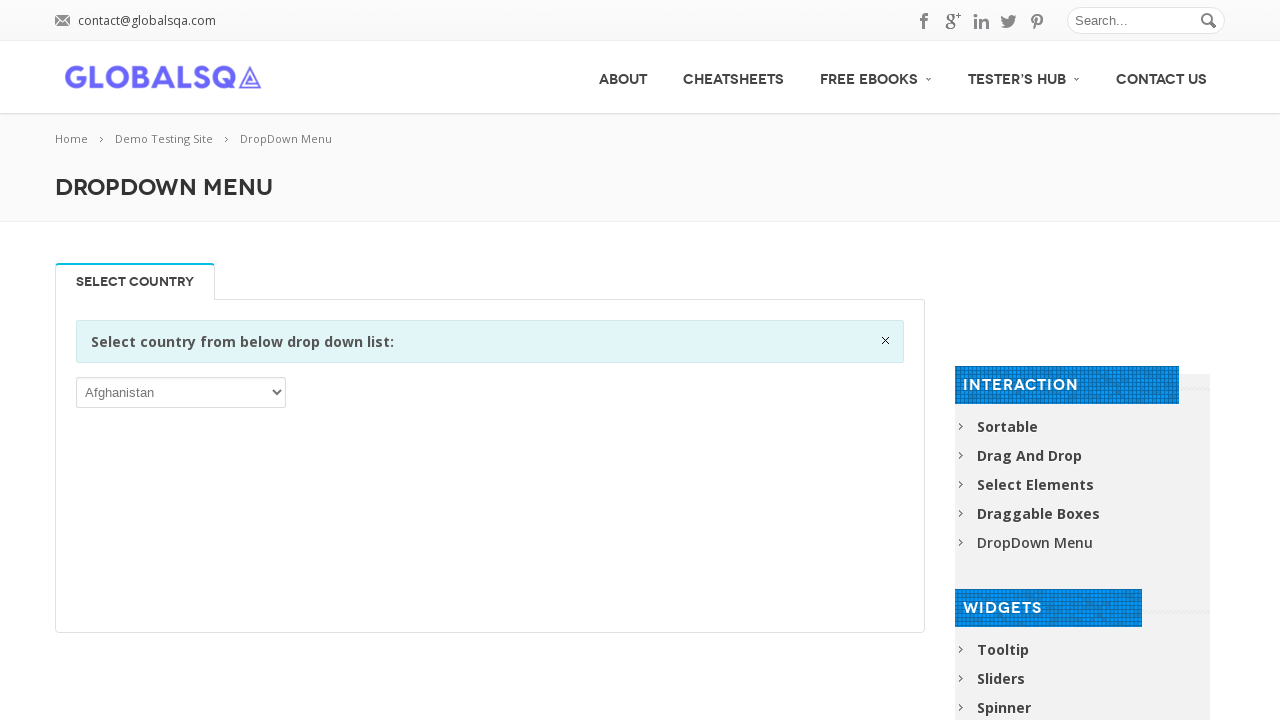

Selected 'India' from the single-select dropdown menu on select
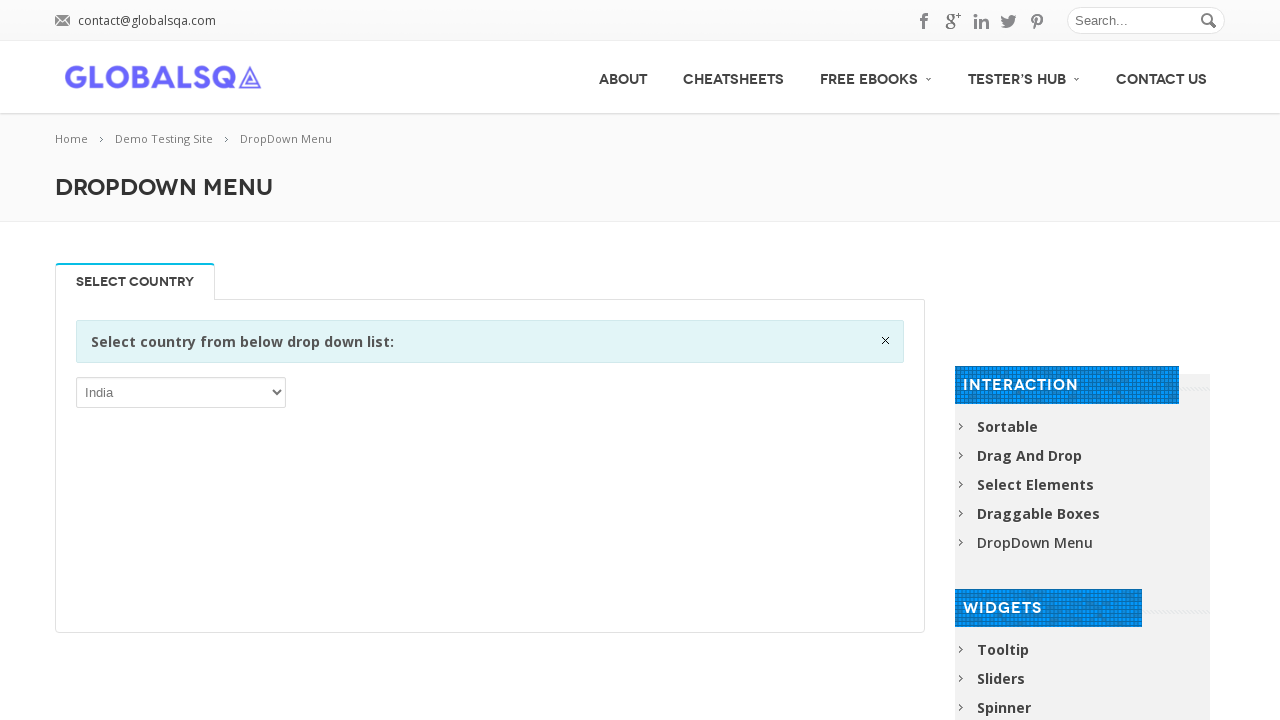

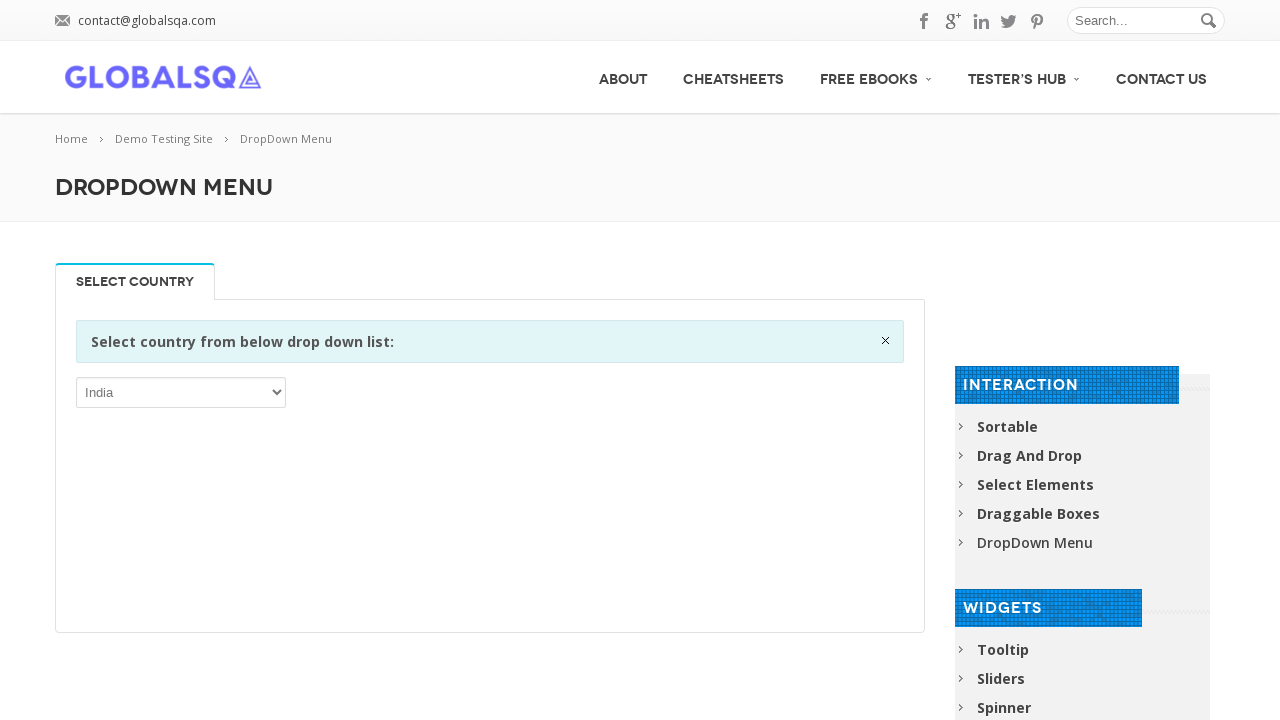